Tests login form by filling username and password fields and retrieving their values

Starting URL: https://selenium-test-react.vercel.app/loginportal

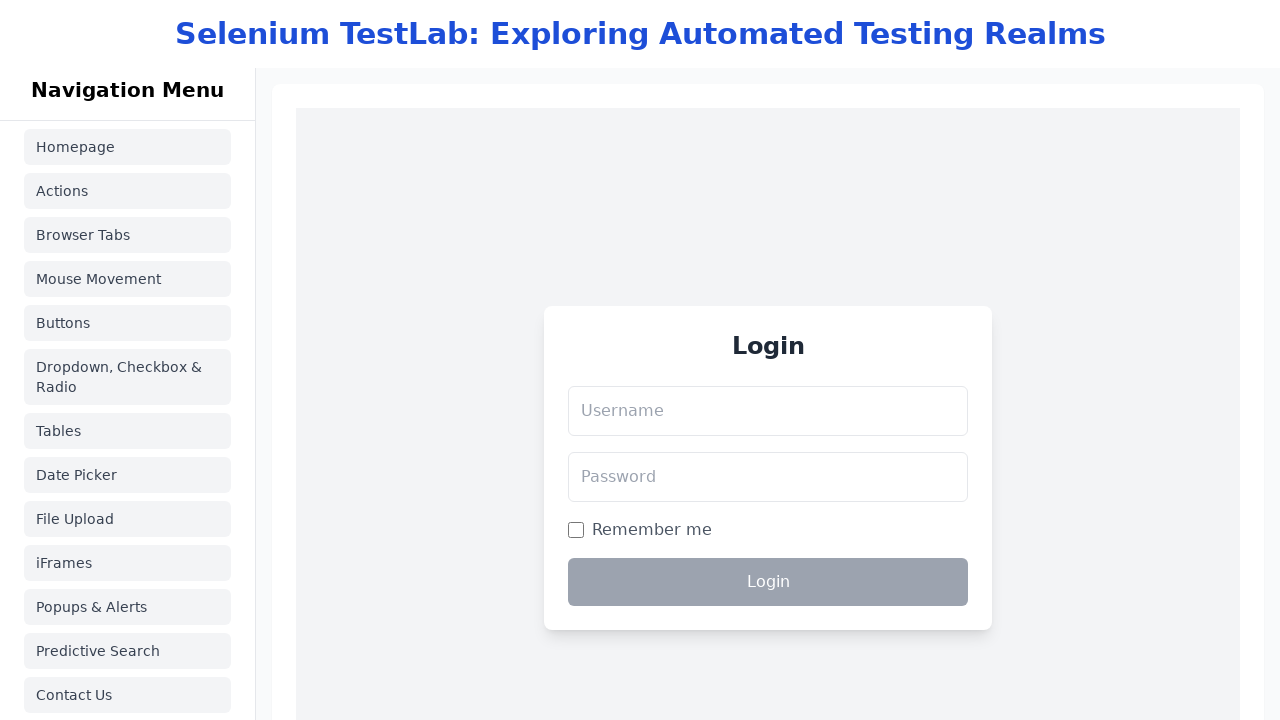

Filled username field with 'Pratham' on input[name='username']
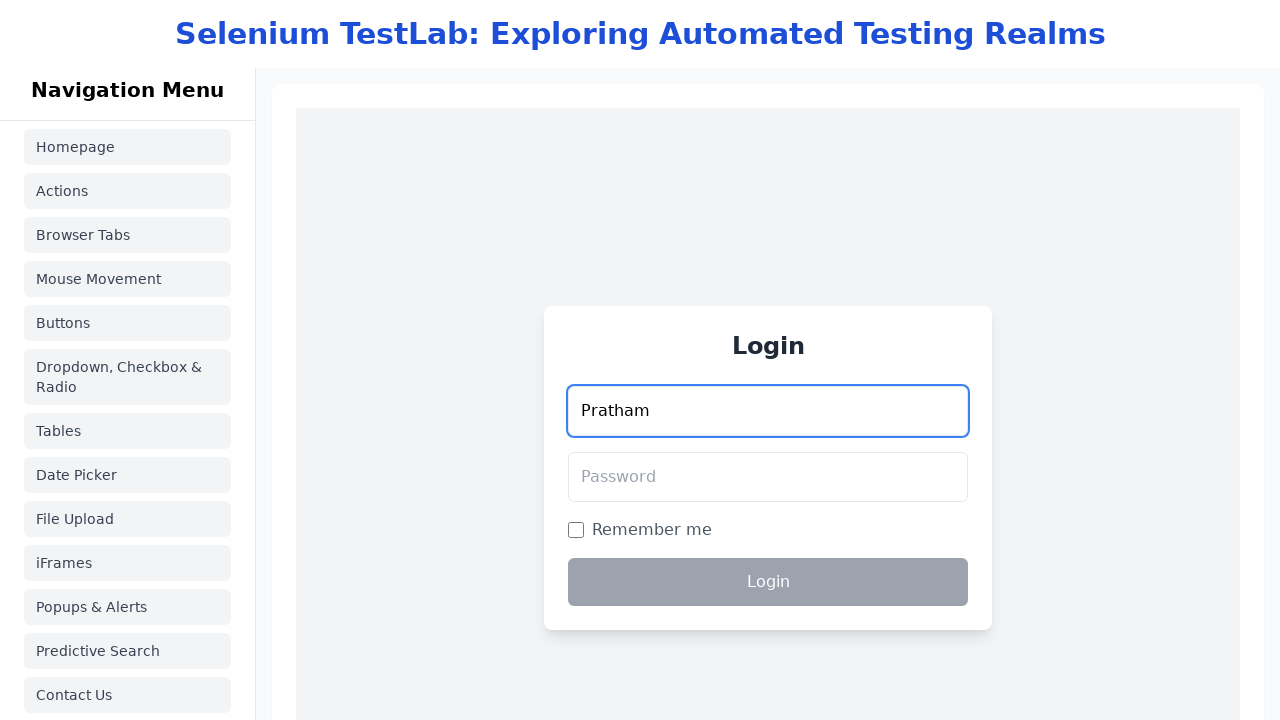

Filled password field with 'pratham123' on input[name='password']
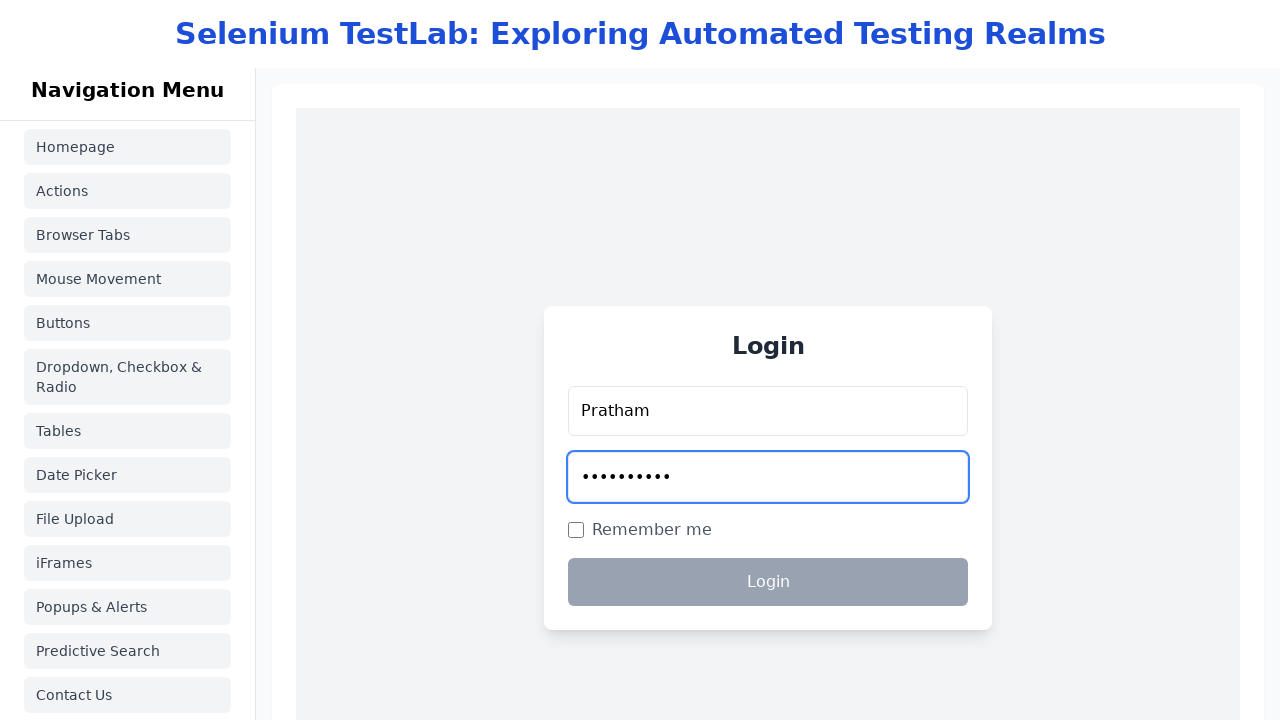

Retrieved username field value: Pratham
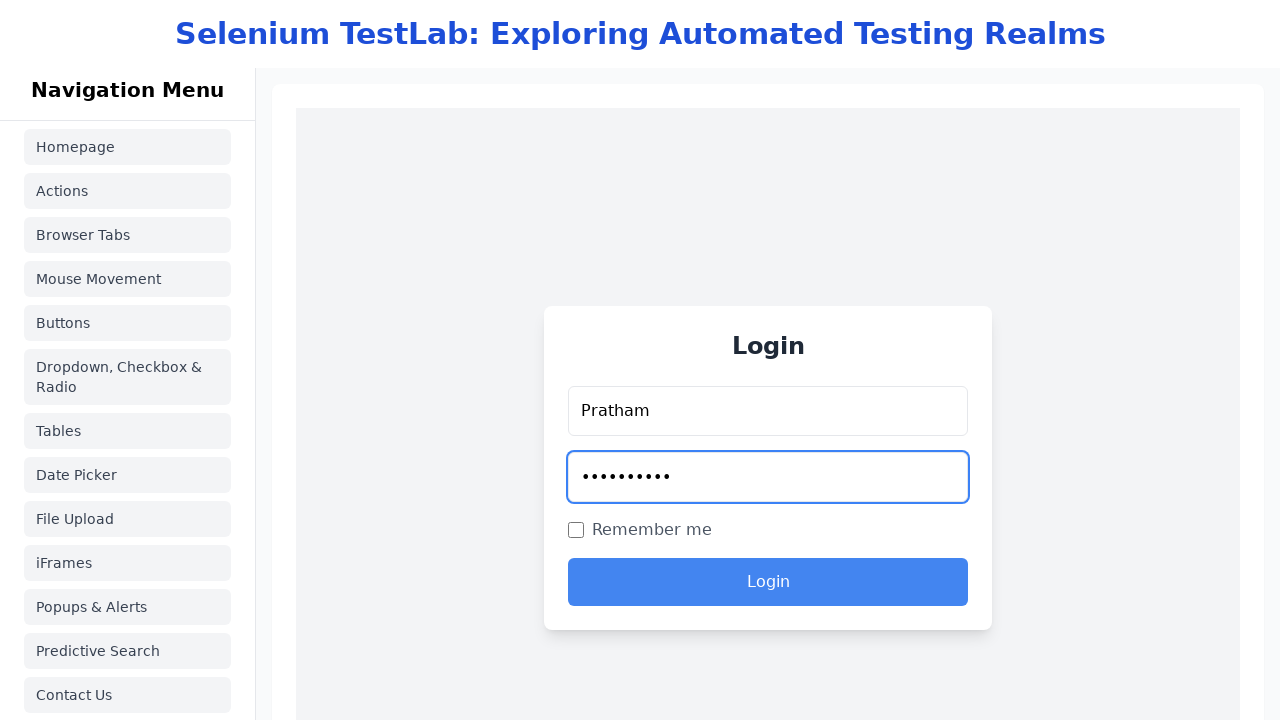

Retrieved password field value: pratham123
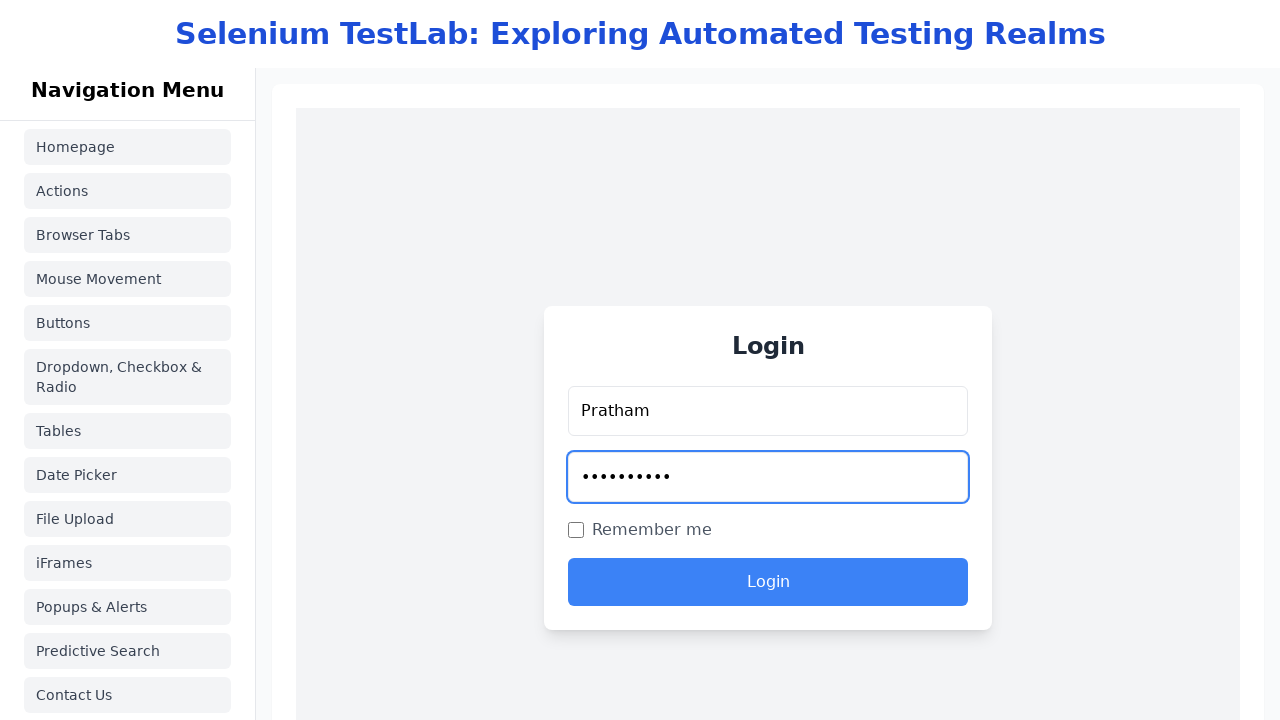

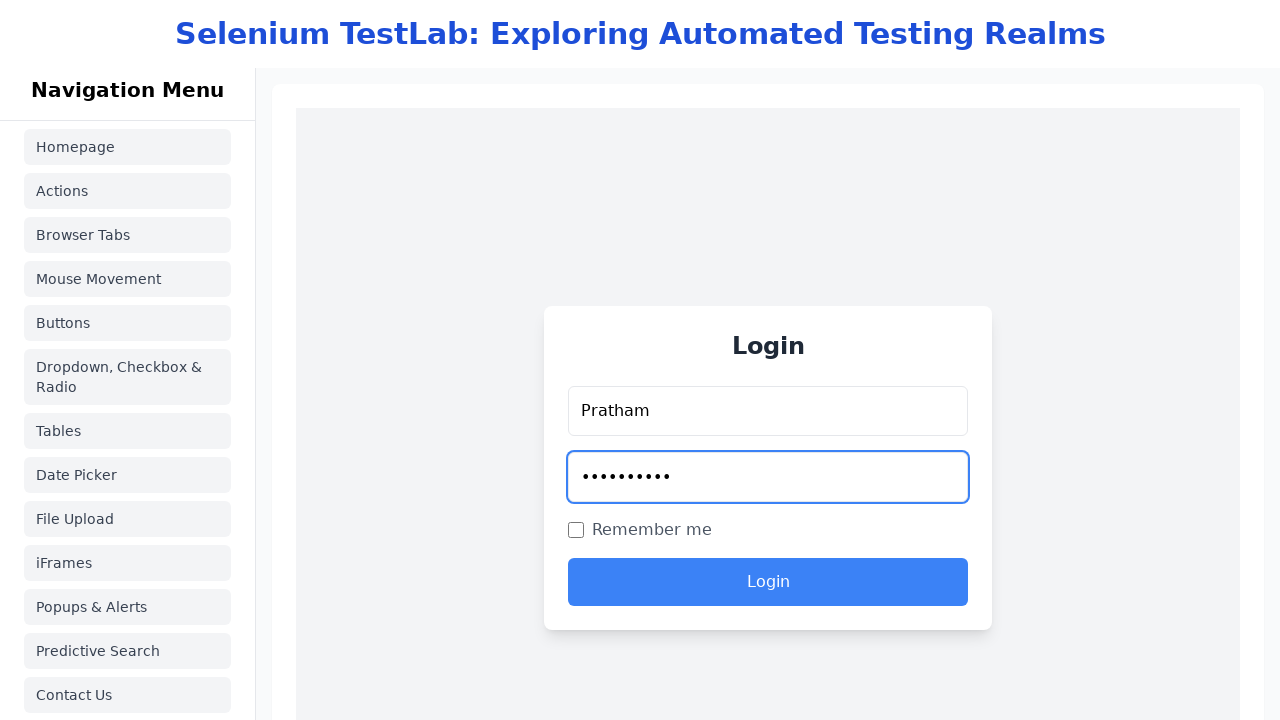